Tests a web form by filling in a text input field and clicking the submit button, then verifying the success message appears

Starting URL: https://www.selenium.dev/selenium/web/web-form.html

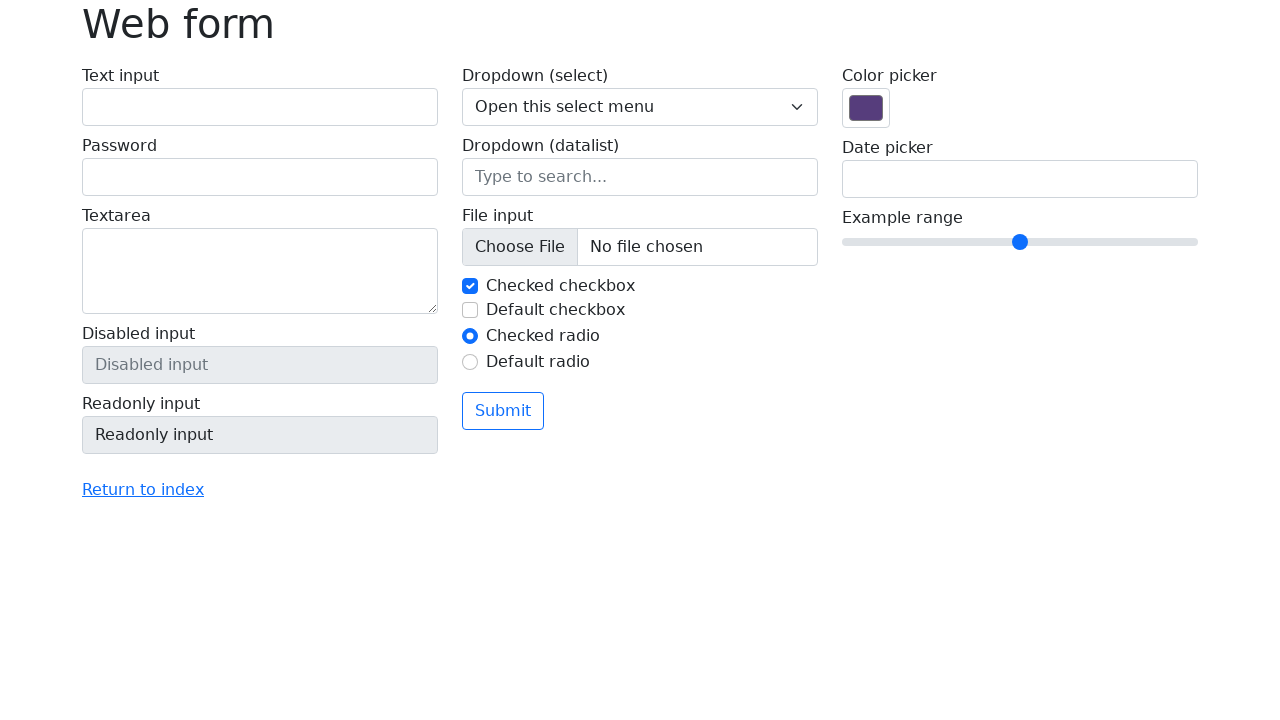

Waited for page to load with 'Web form' in title
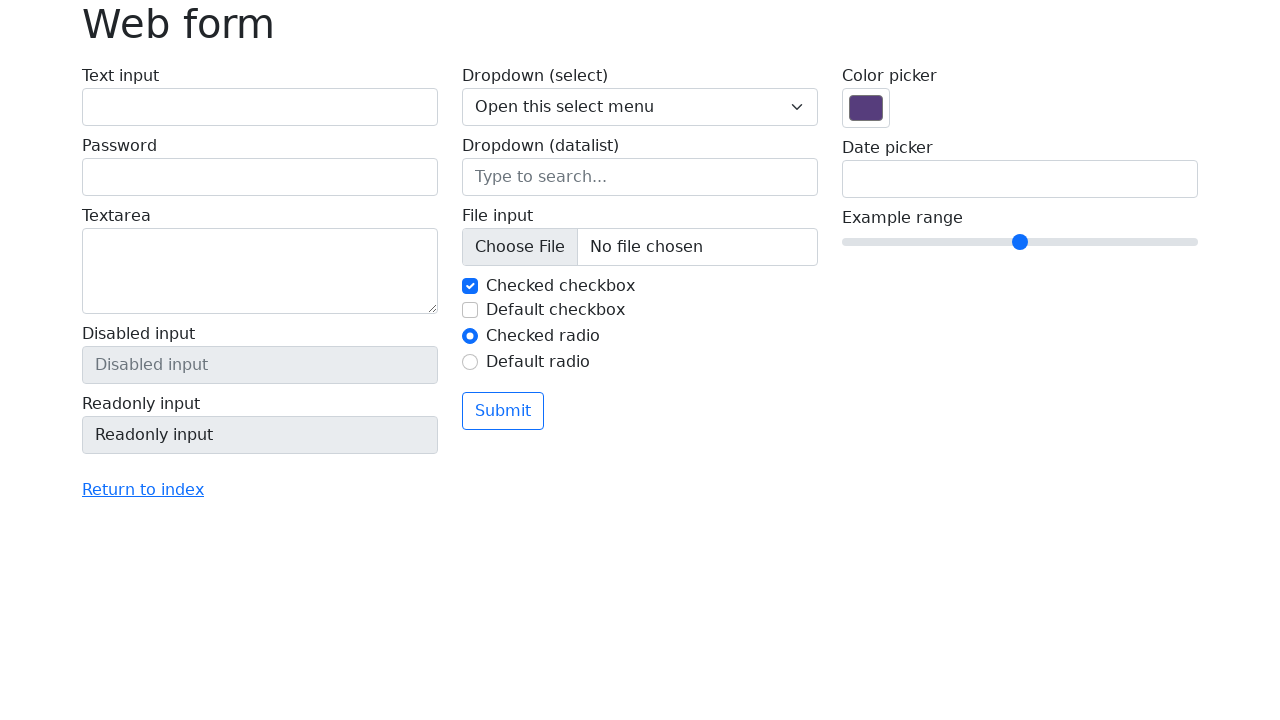

Filled text input field with 'Selenium' on input[name='my-text']
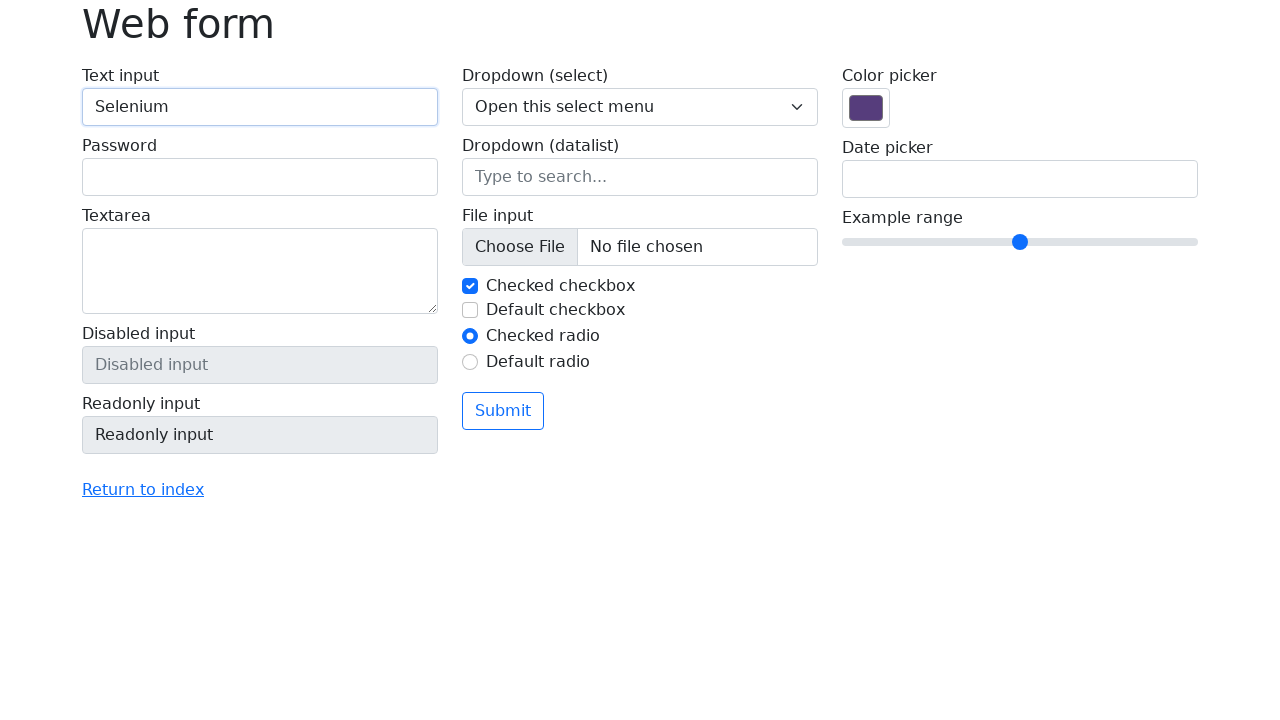

Clicked the submit button at (503, 411) on button
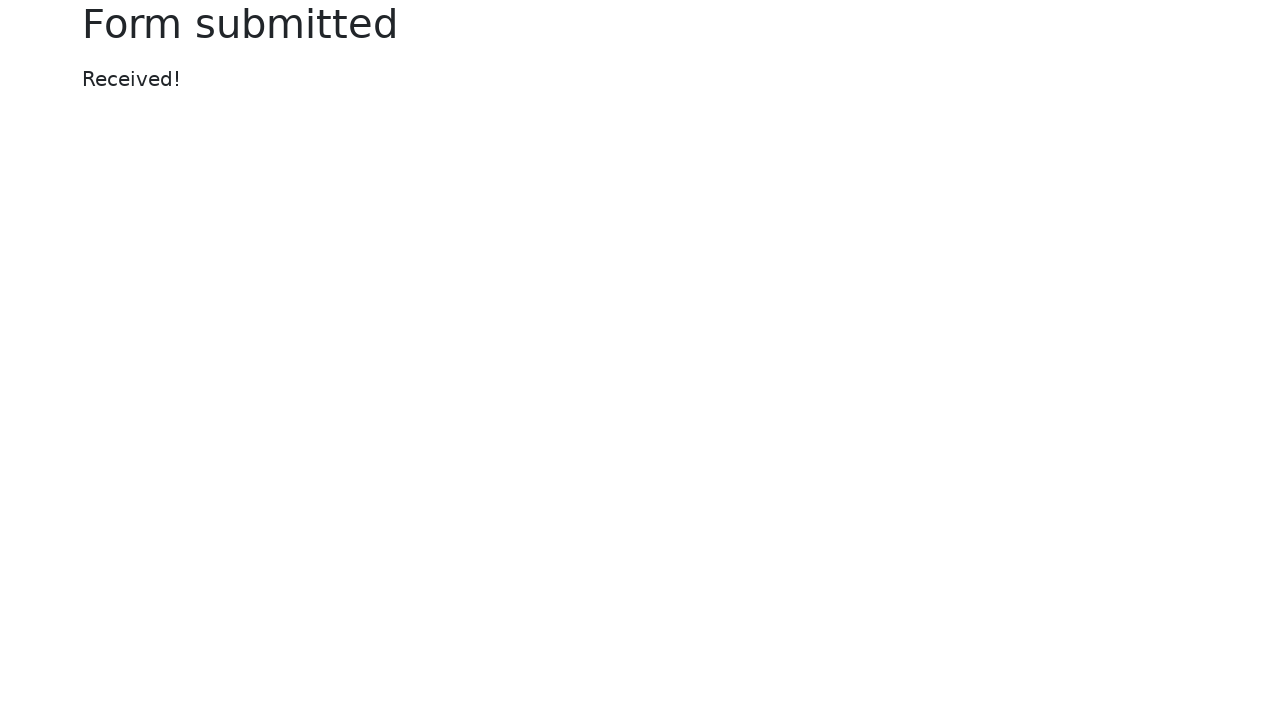

Success message appeared on the page
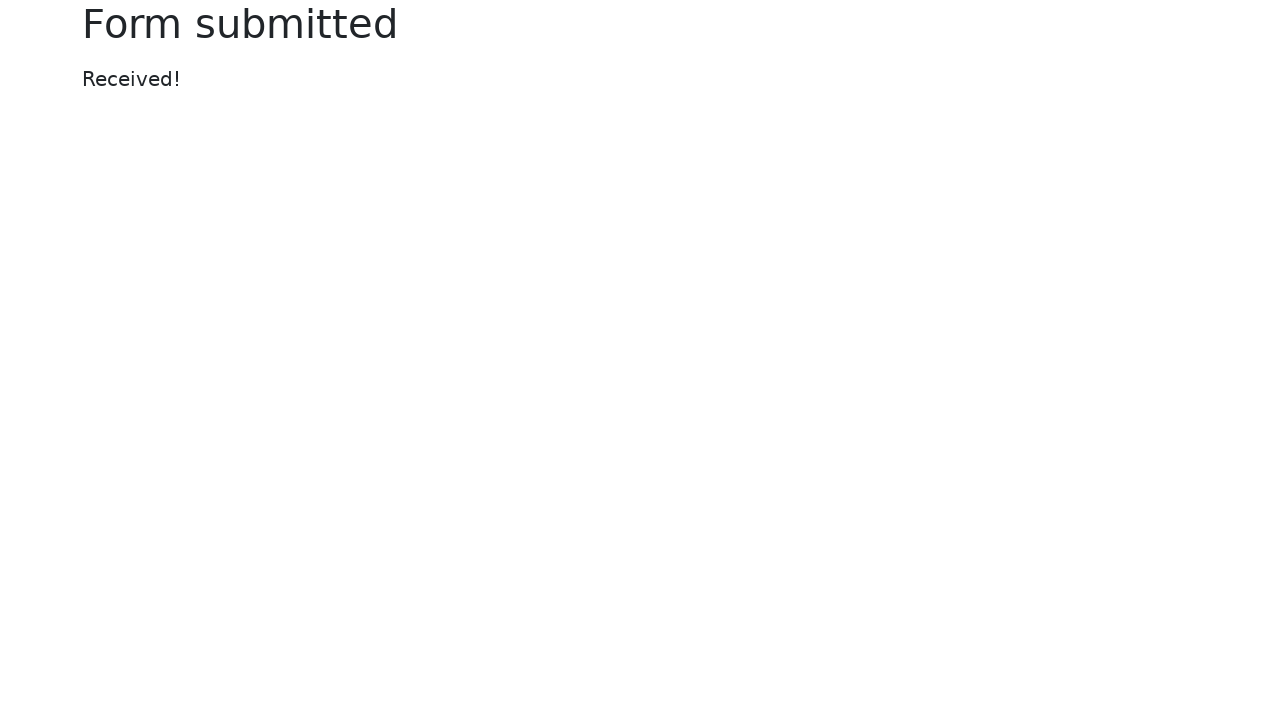

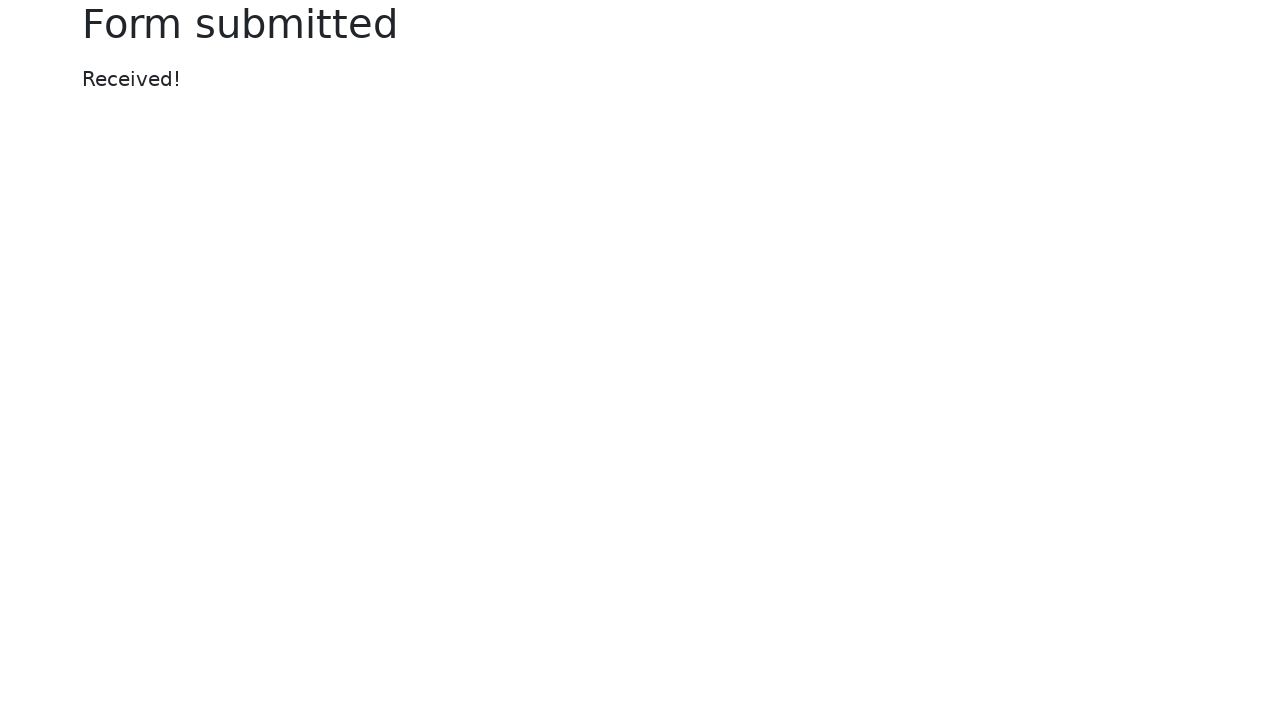